Tests page navigation by opening all links in the first footer column in new tabs and switching between them to verify they load correctly

Starting URL: https://rahulshettyacademy.com/AutomationPractice/

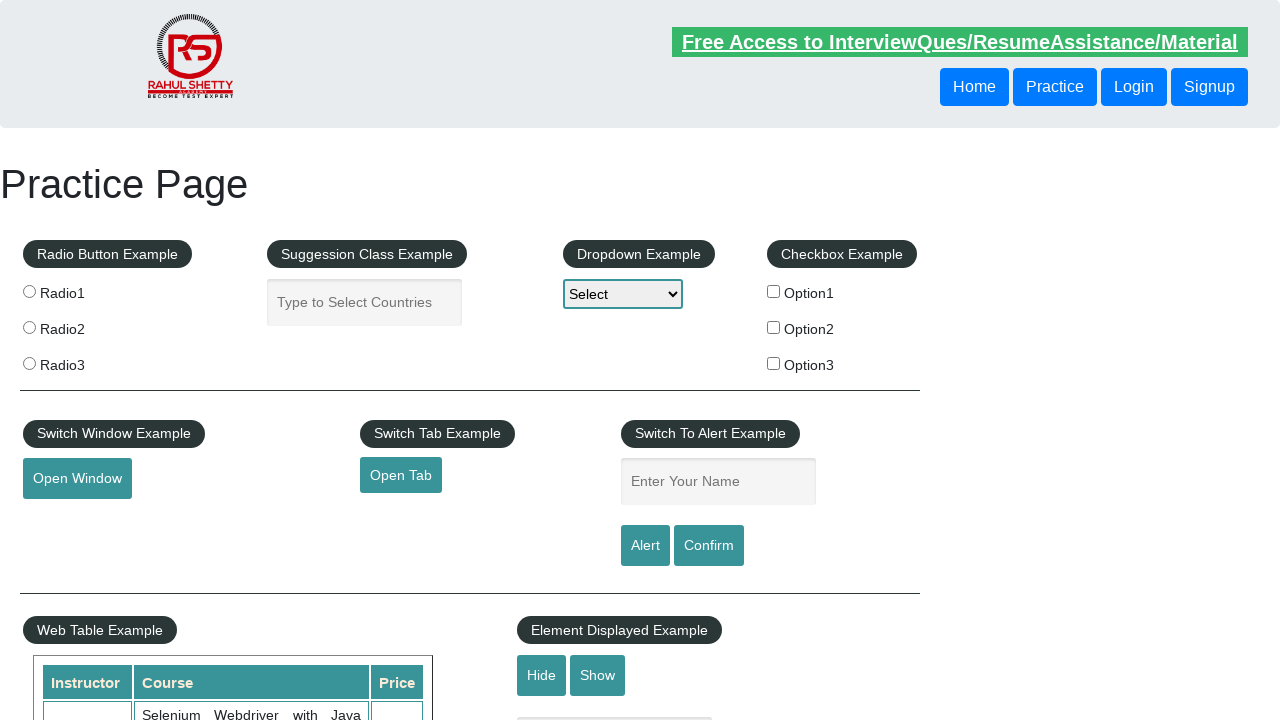

Counted total links on page: 27
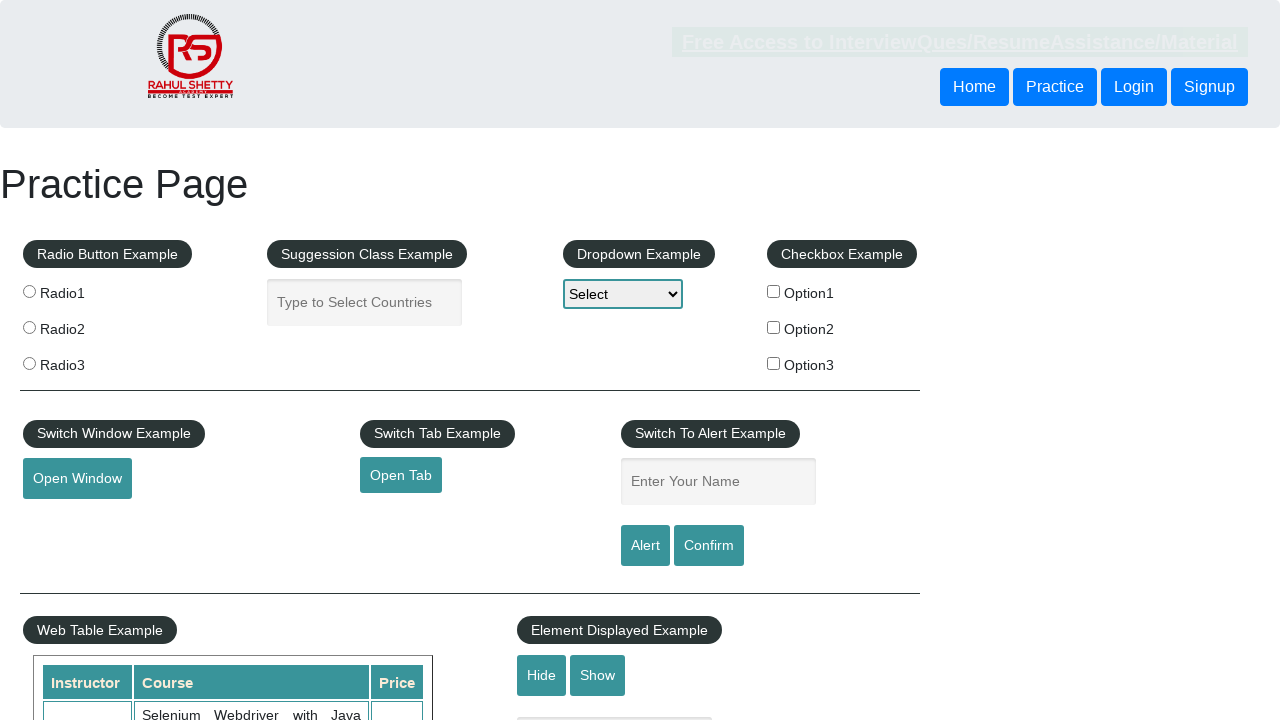

Counted iframes on page: 2
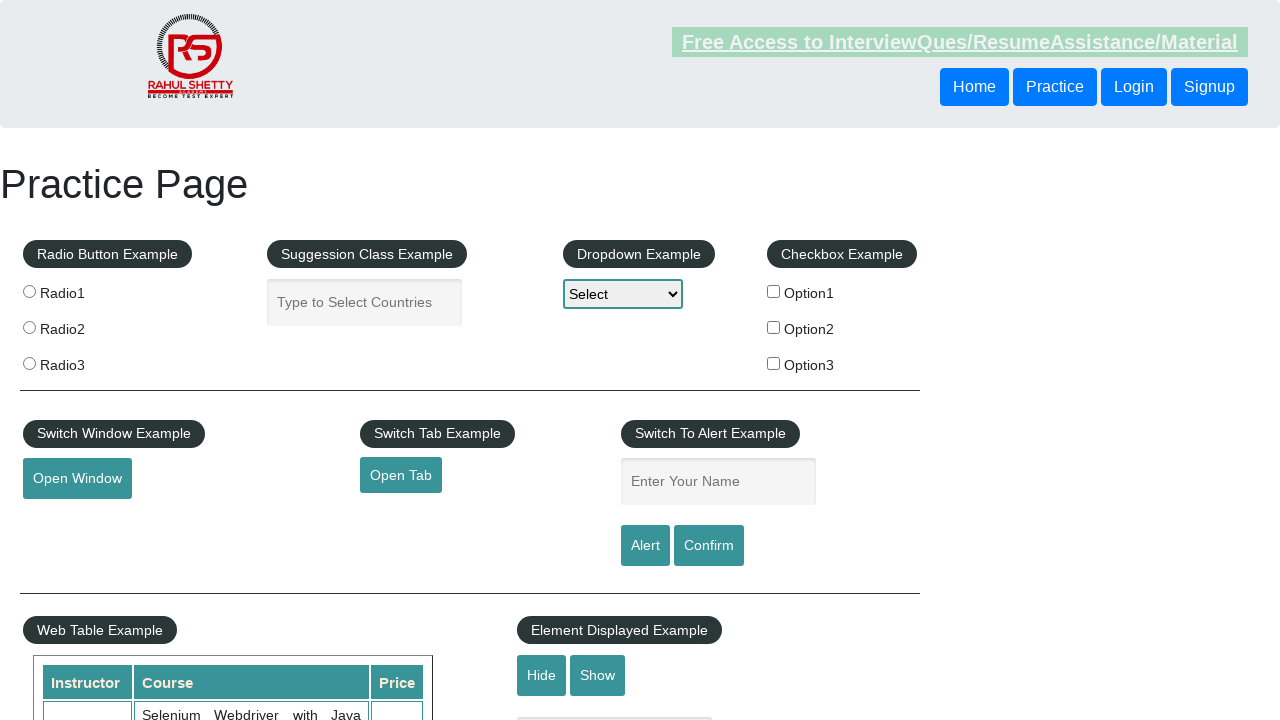

Counted links in footer section: 20
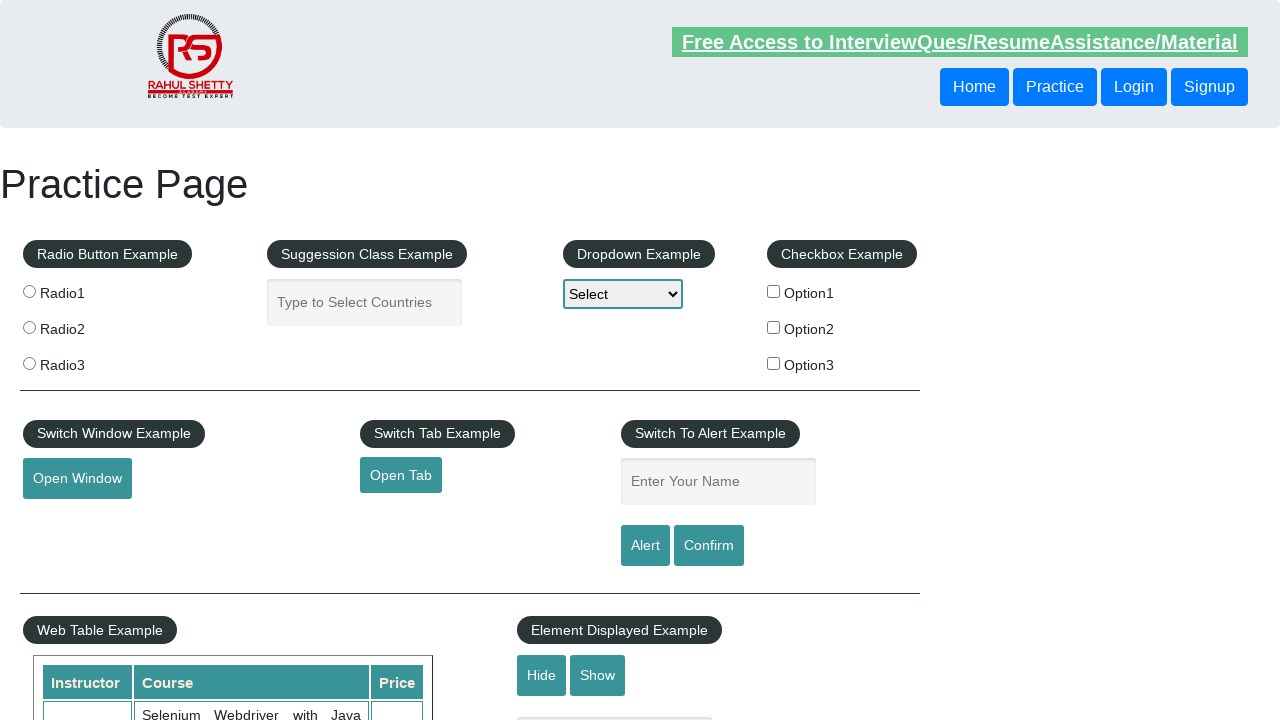

Counted links in first footer column: 5
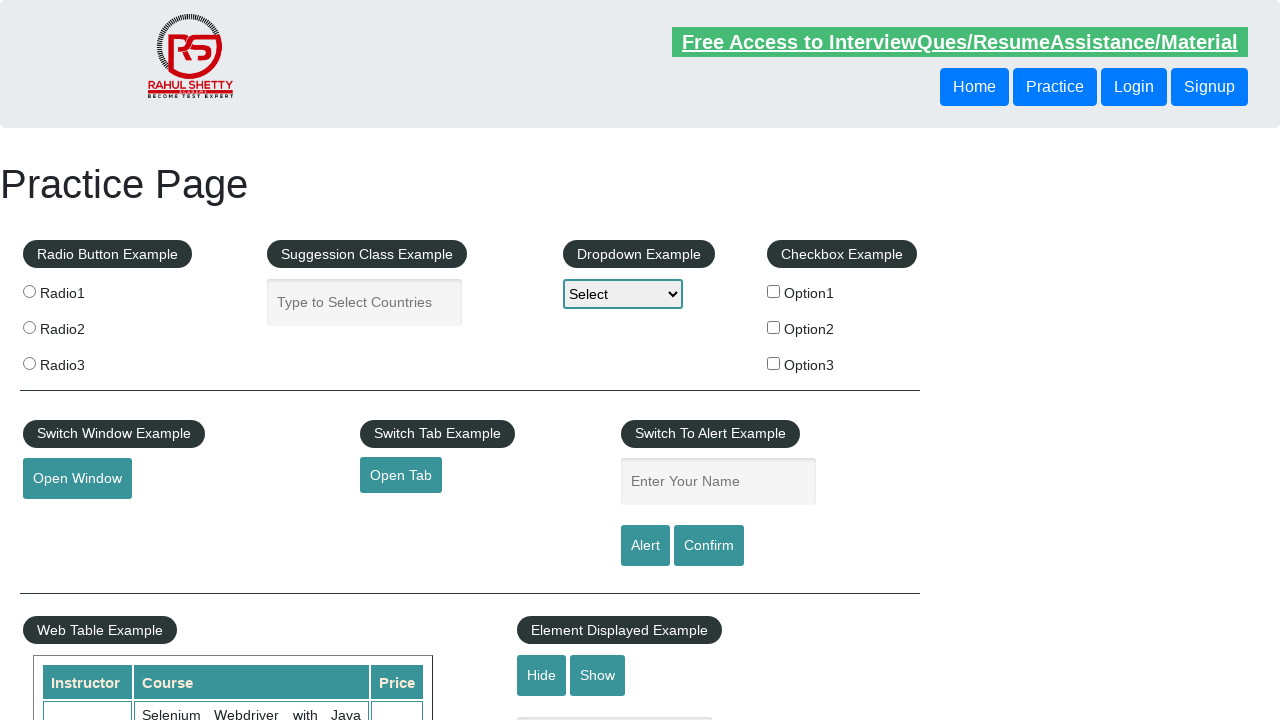

Opened link 1 from first footer column in new tab using Ctrl+click at (68, 520) on xpath=//table[@class='gf-t']/tbody/tr/td[1]/ul//a >> nth=1
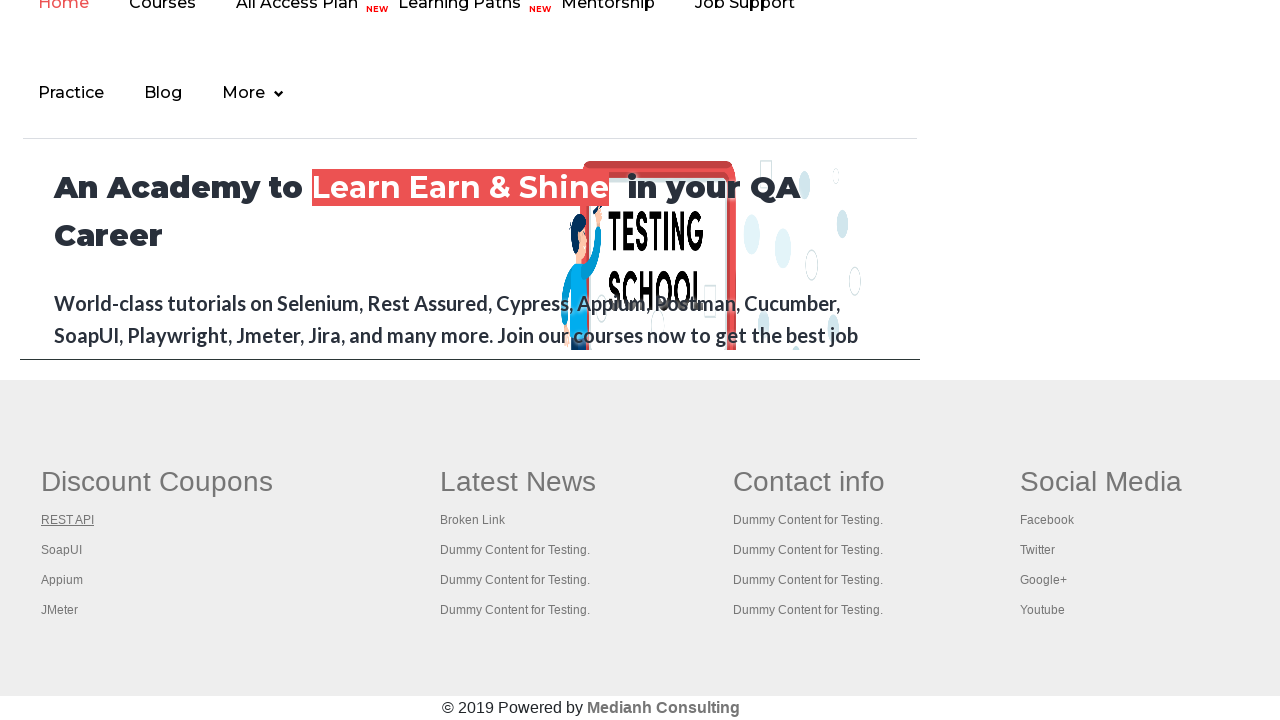

New tab loaded with title: REST API Tutorial
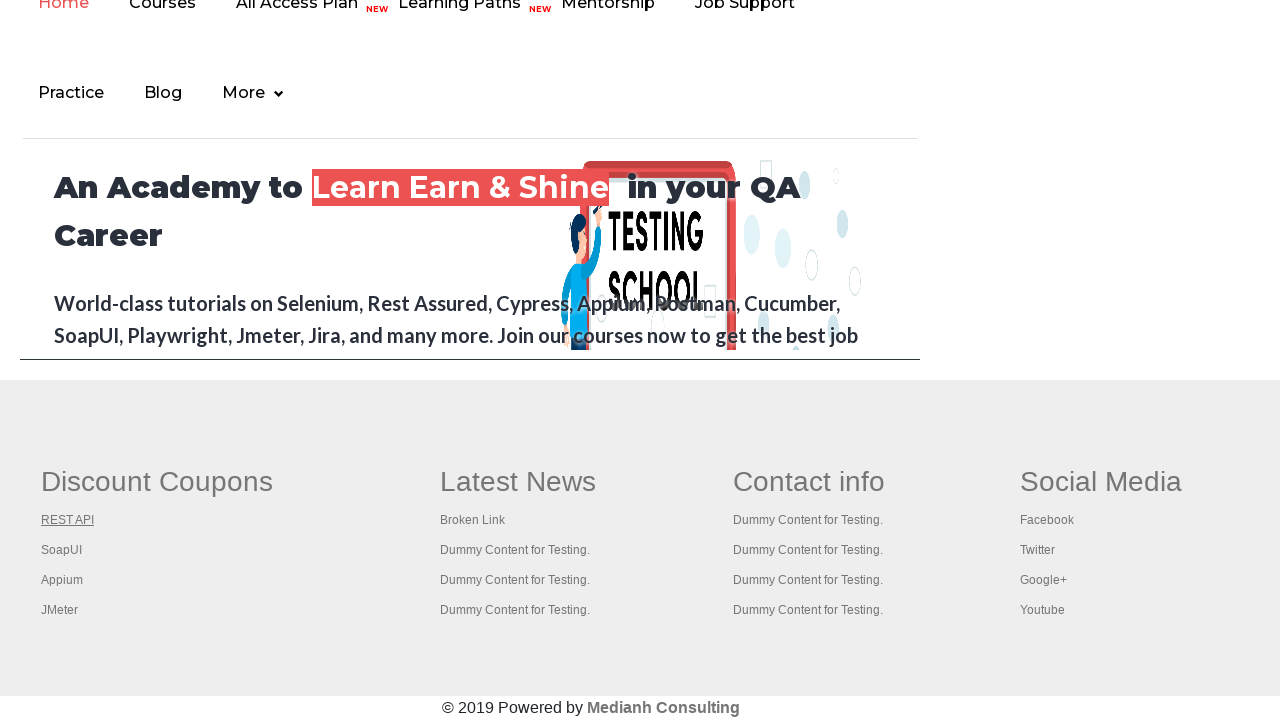

Closed new tab for link 1
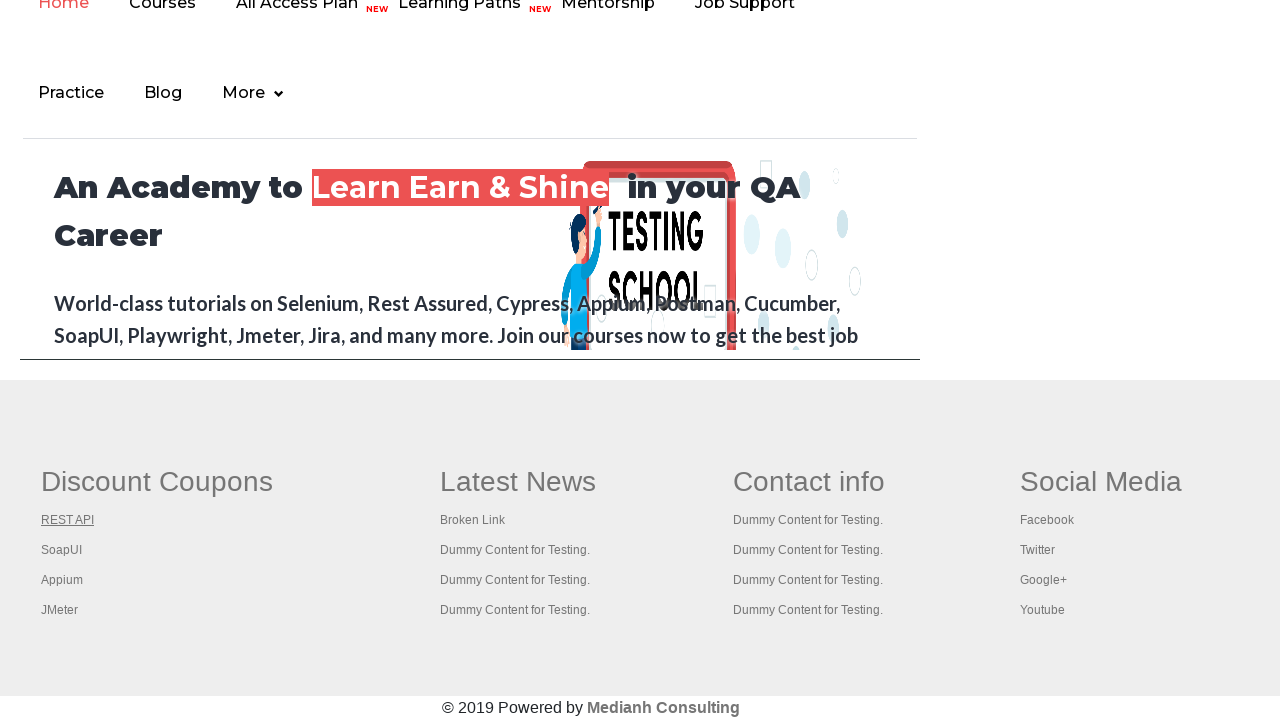

Opened link 2 from first footer column in new tab using Ctrl+click at (62, 550) on xpath=//table[@class='gf-t']/tbody/tr/td[1]/ul//a >> nth=2
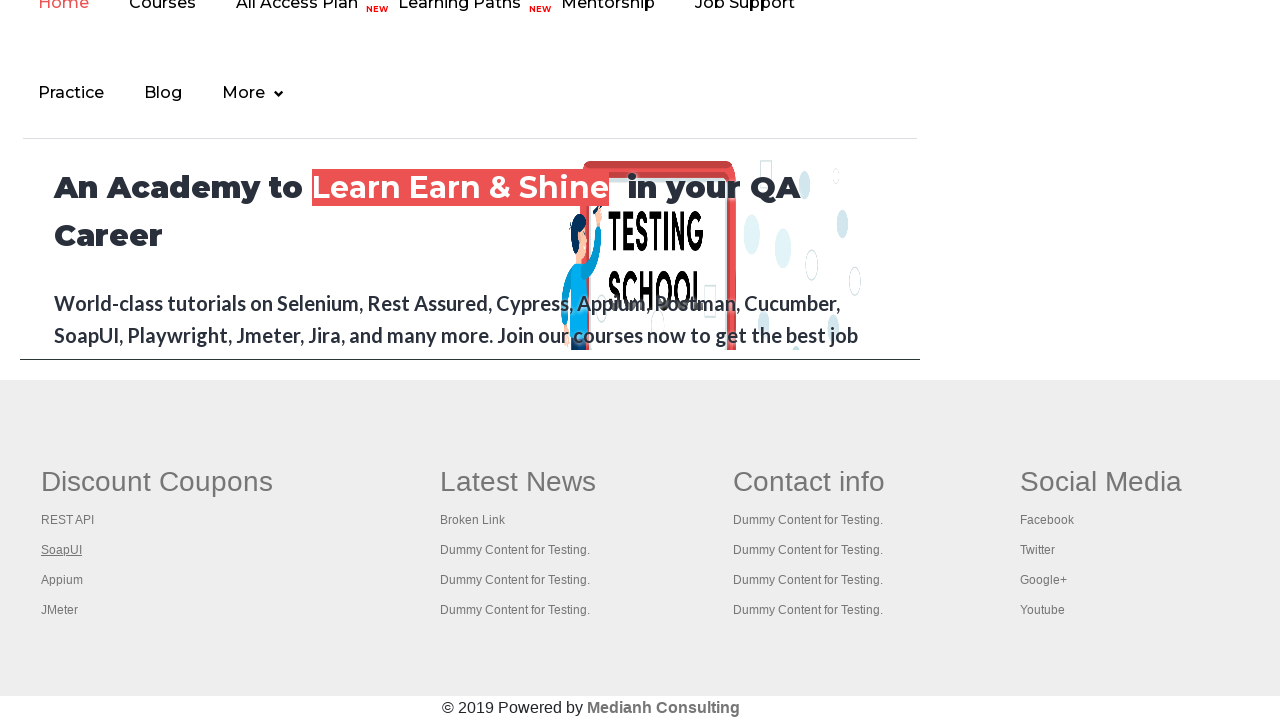

New tab loaded with title: The World’s Most Popular API Testing Tool | SoapUI
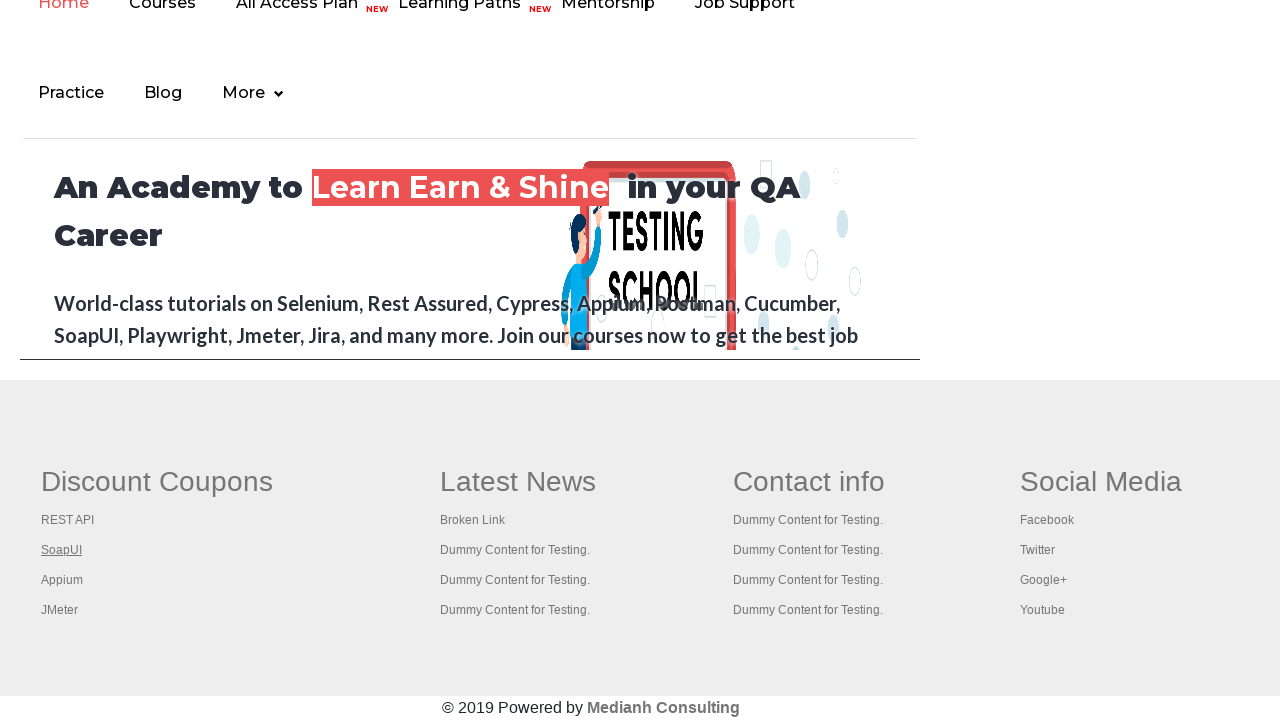

Closed new tab for link 2
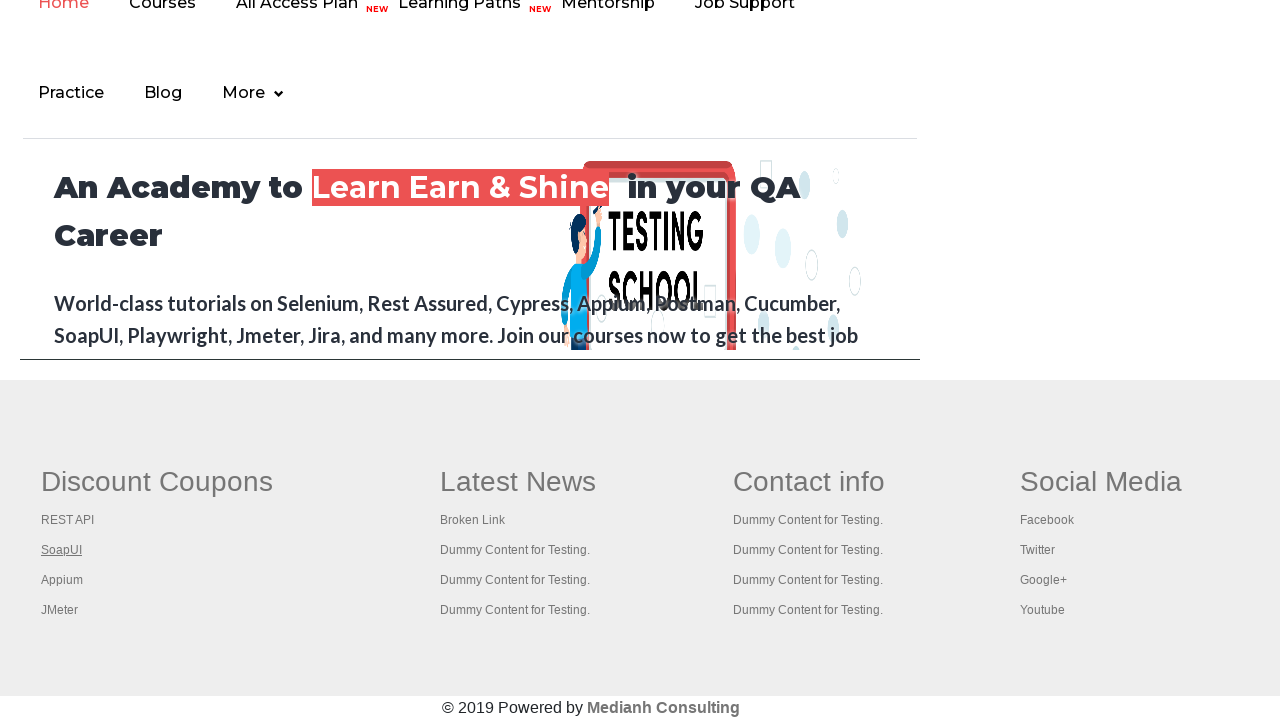

Opened link 3 from first footer column in new tab using Ctrl+click at (62, 580) on xpath=//table[@class='gf-t']/tbody/tr/td[1]/ul//a >> nth=3
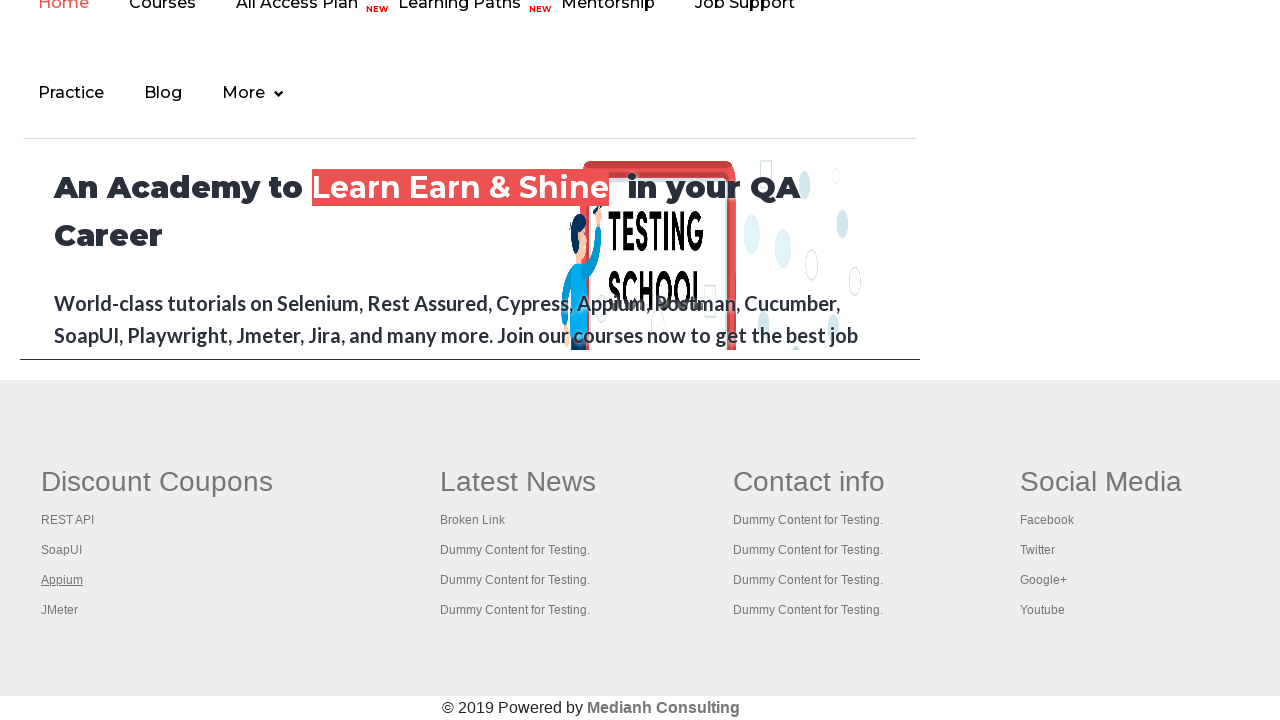

New tab loaded with title: 
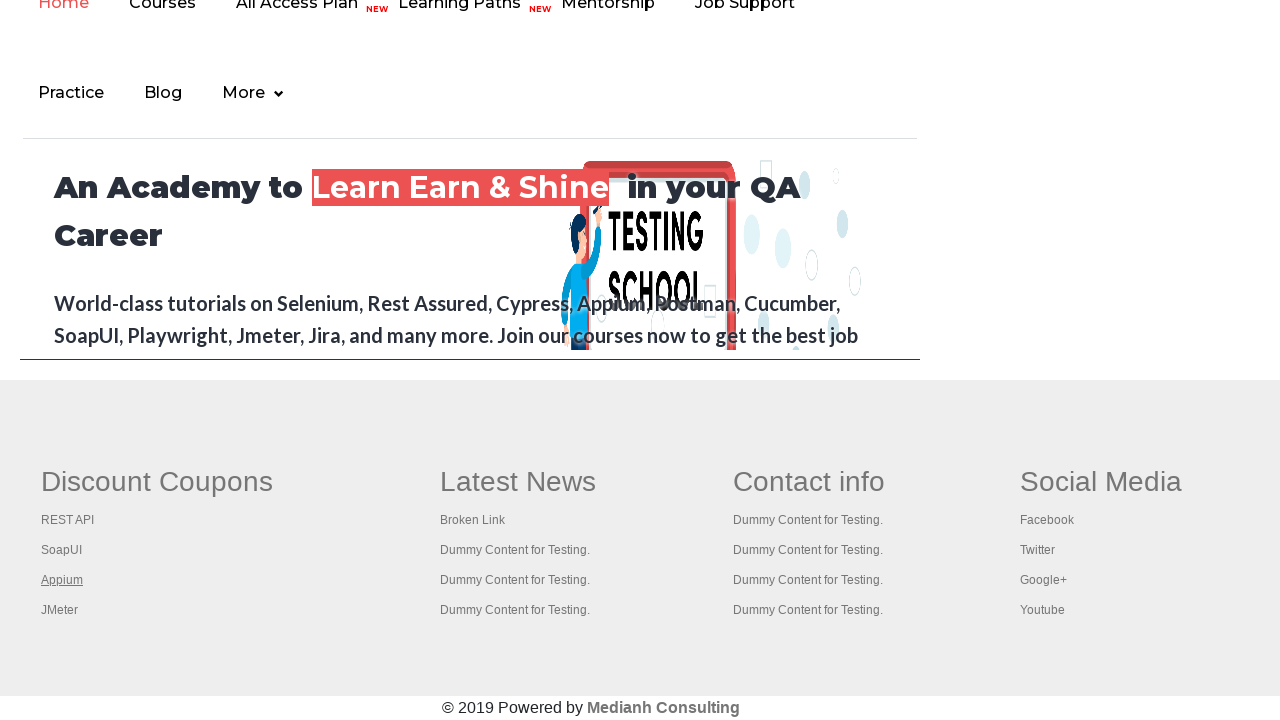

Closed new tab for link 3
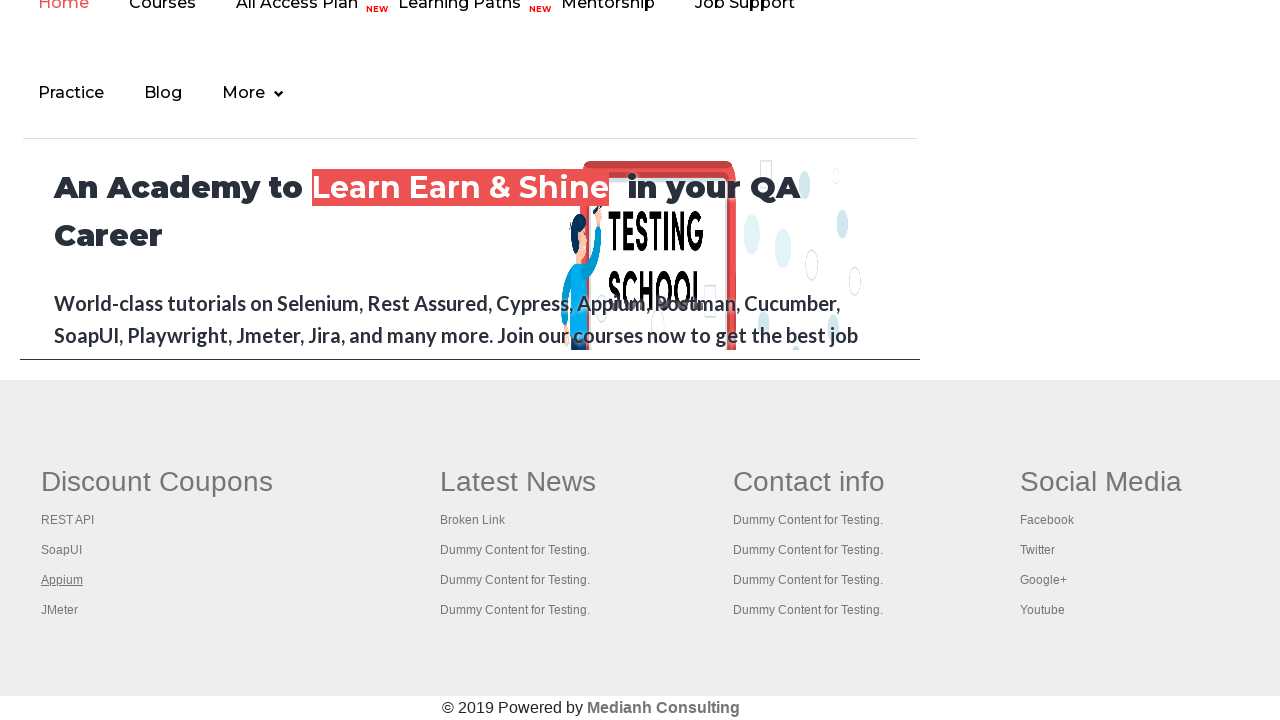

Opened link 4 from first footer column in new tab using Ctrl+click at (60, 610) on xpath=//table[@class='gf-t']/tbody/tr/td[1]/ul//a >> nth=4
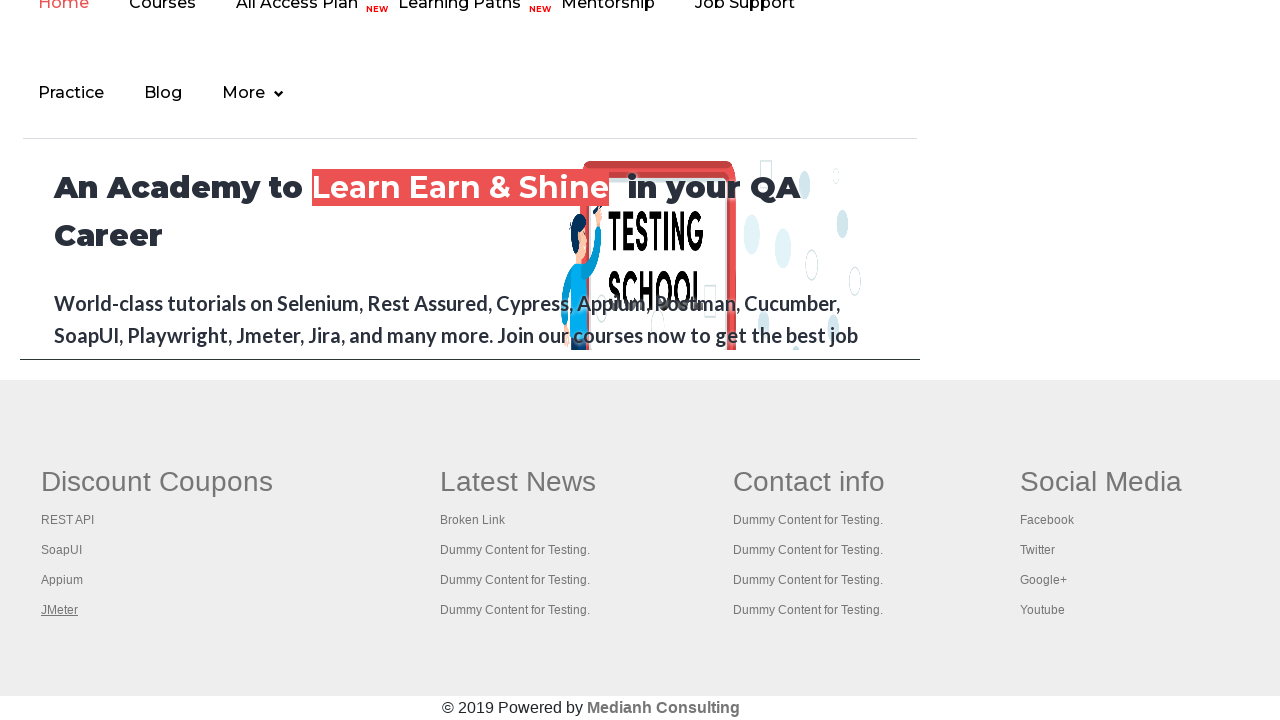

New tab loaded with title: Apache JMeter - Apache JMeter™
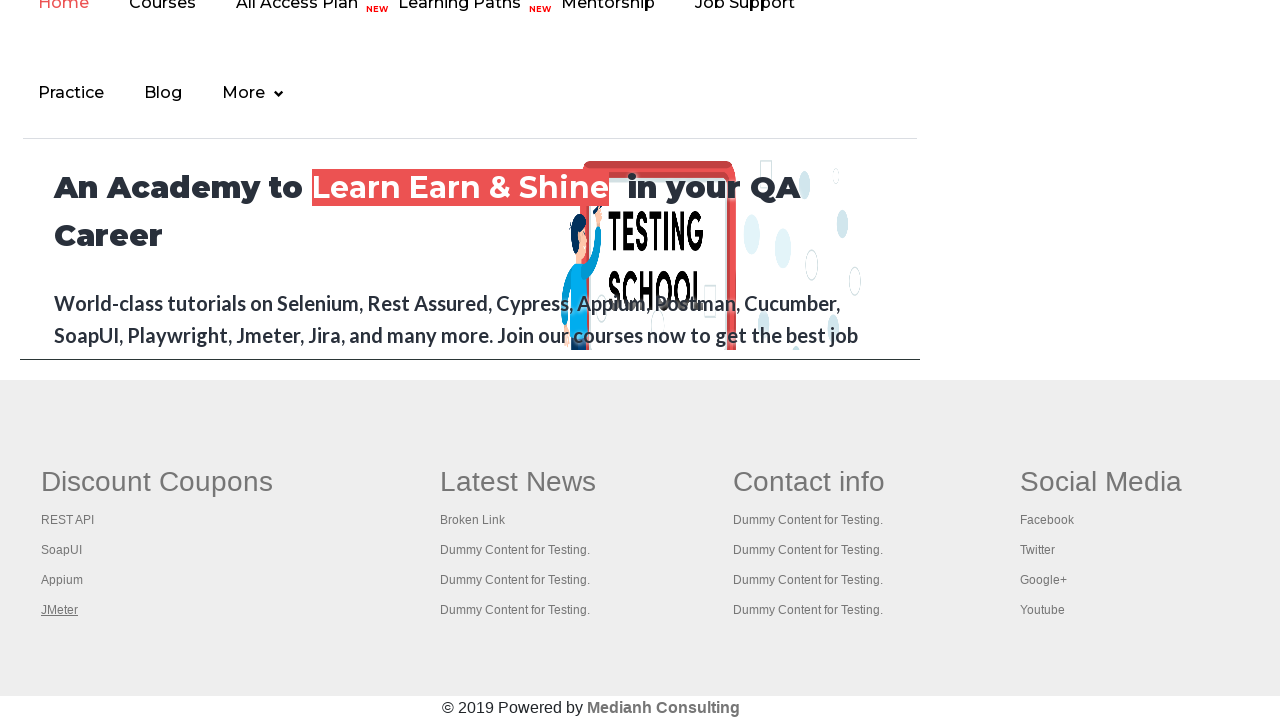

Closed new tab for link 4
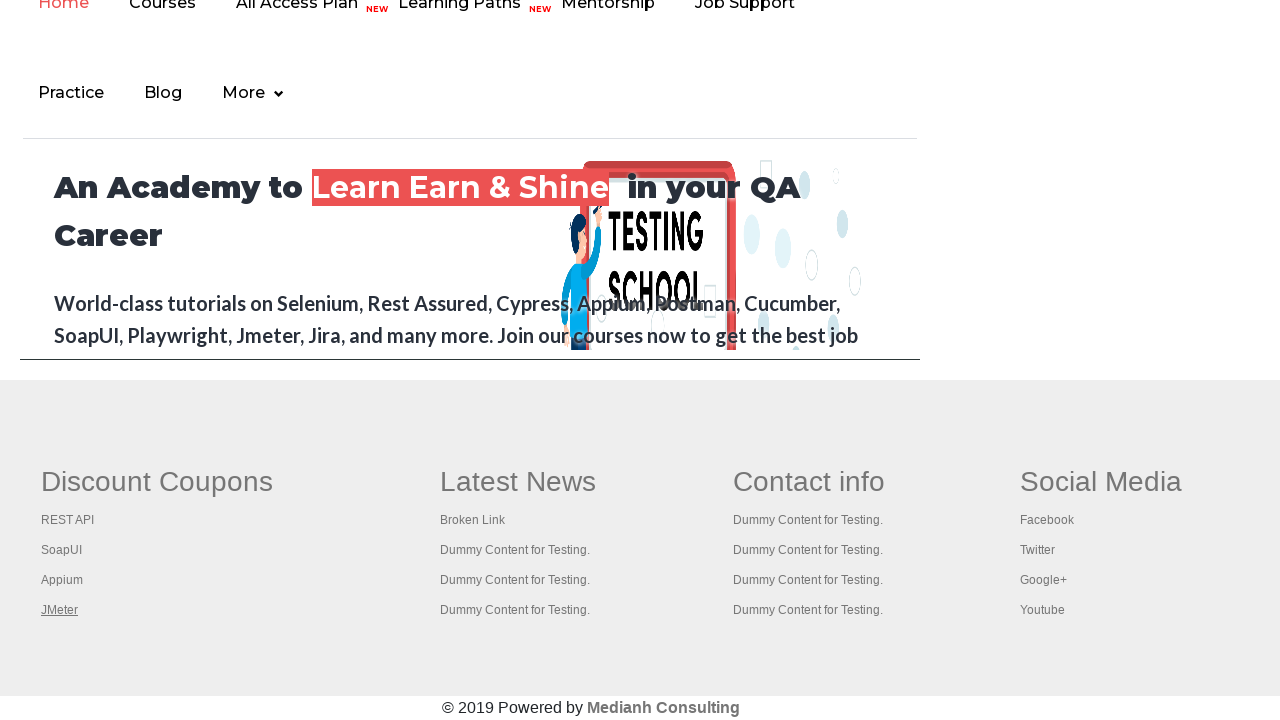

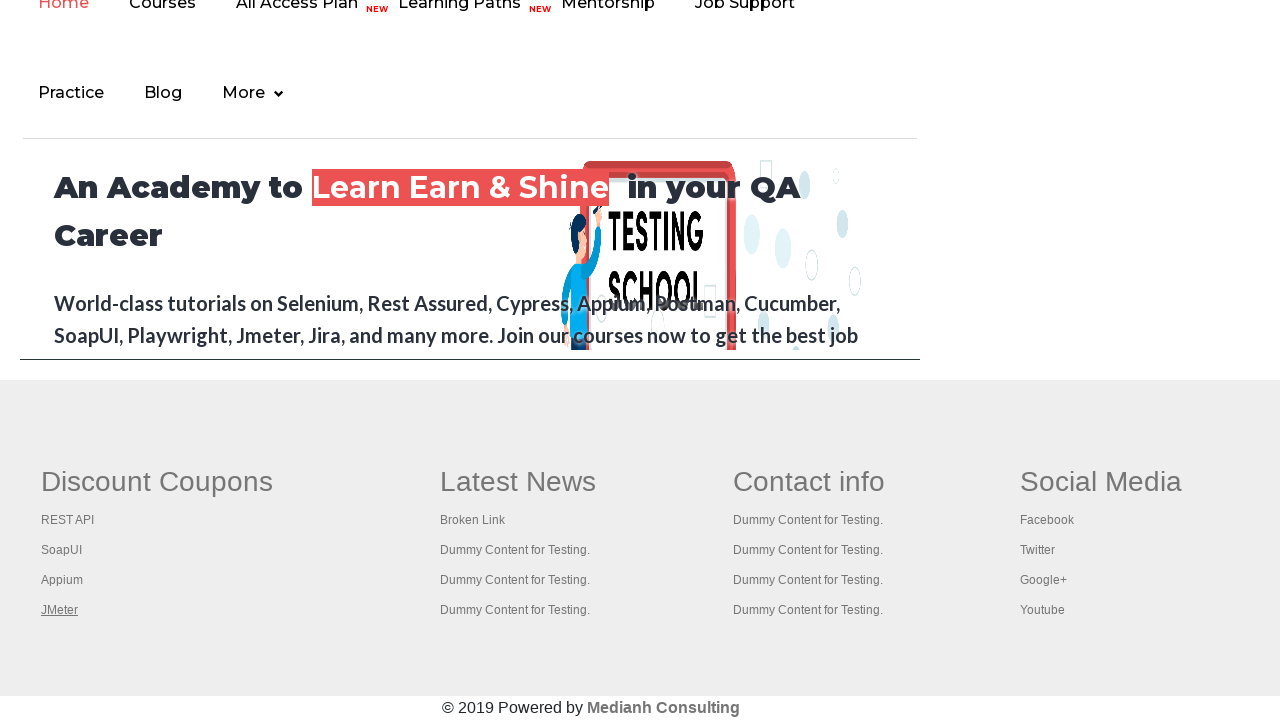